Solves a mathematical captcha by reading a value, calculating the result using a formula, filling the answer, selecting checkboxes, and submitting the form

Starting URL: https://suninjuly.github.io/math.html

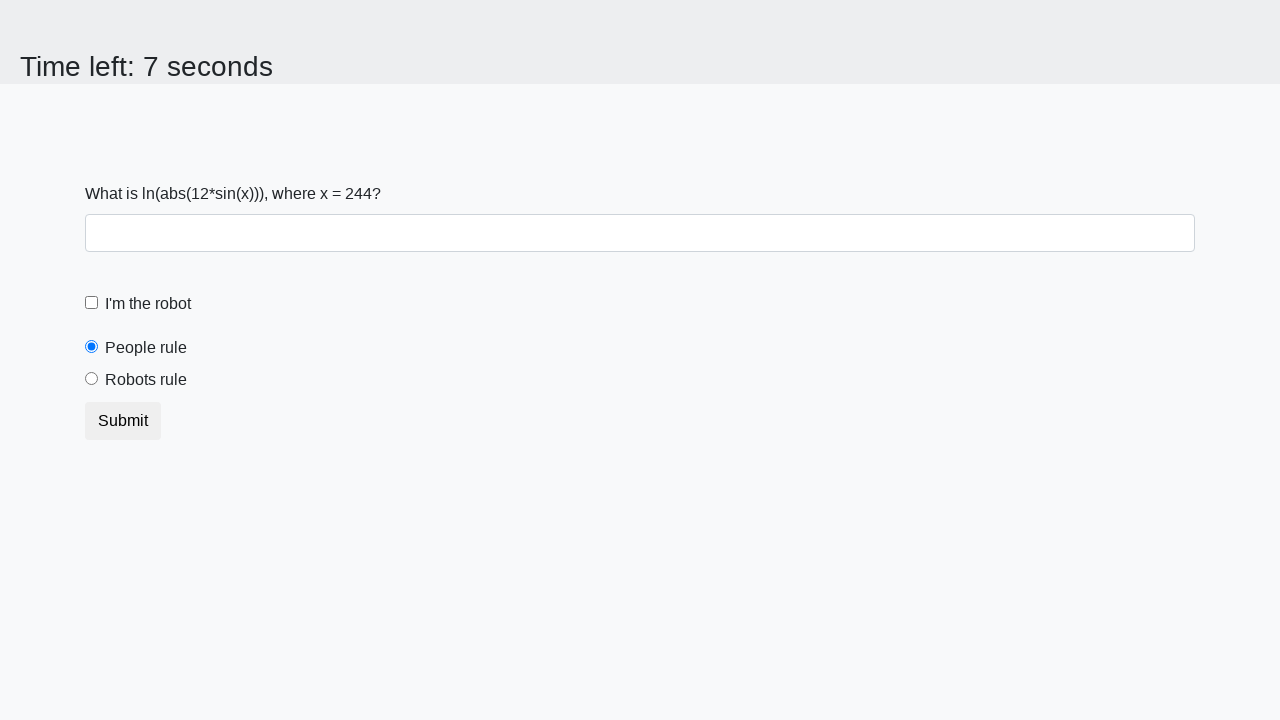

Located the input value element
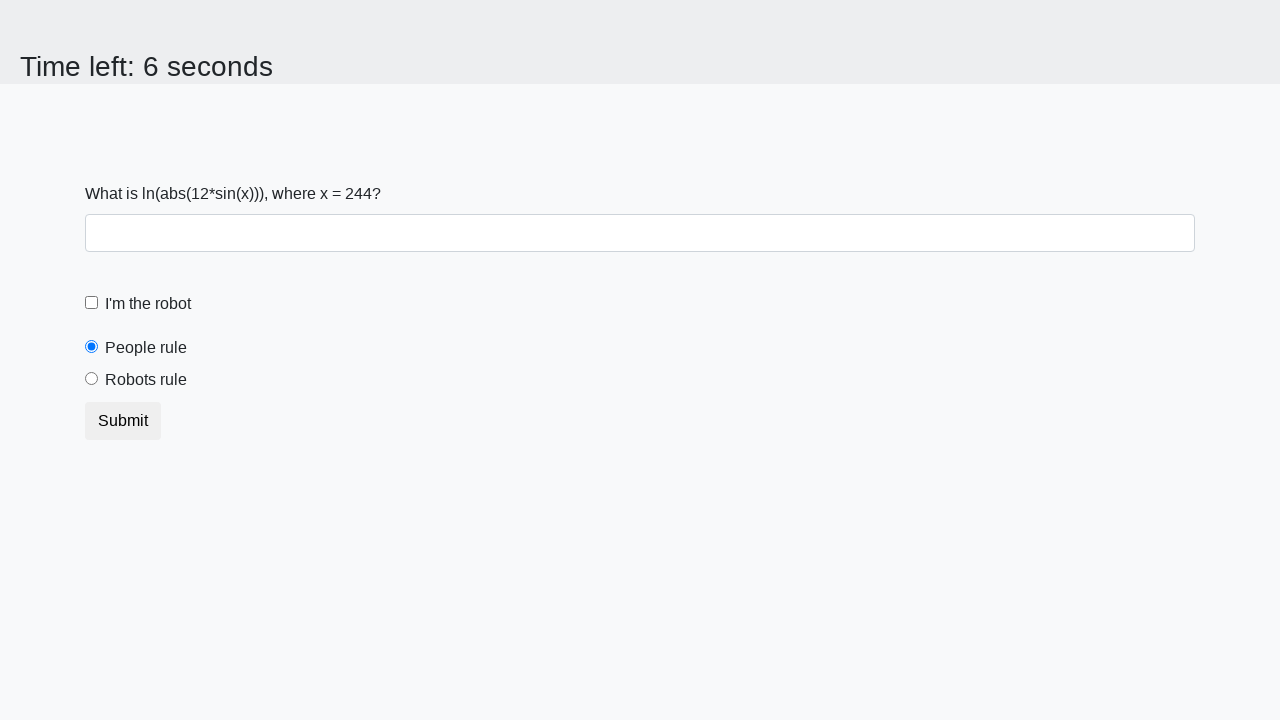

Retrieved the mathematical value from the input element
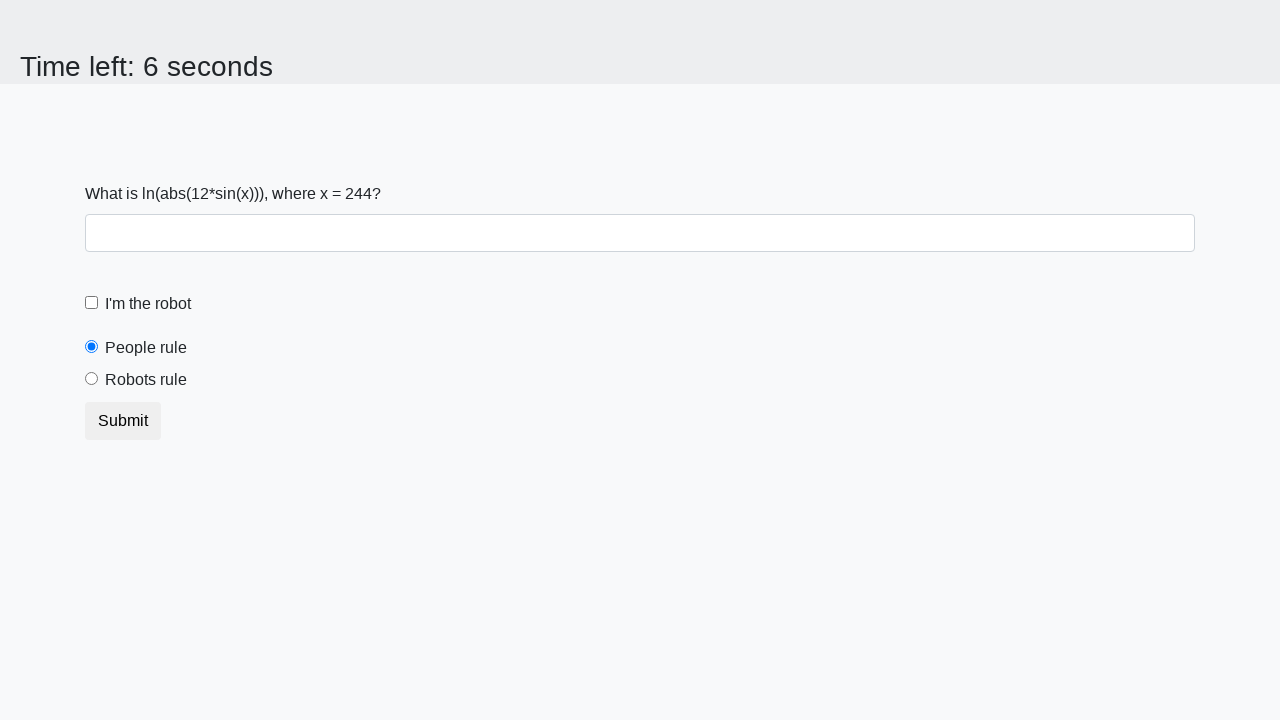

Calculated the result using the formula: log(abs(12*sin(x)))
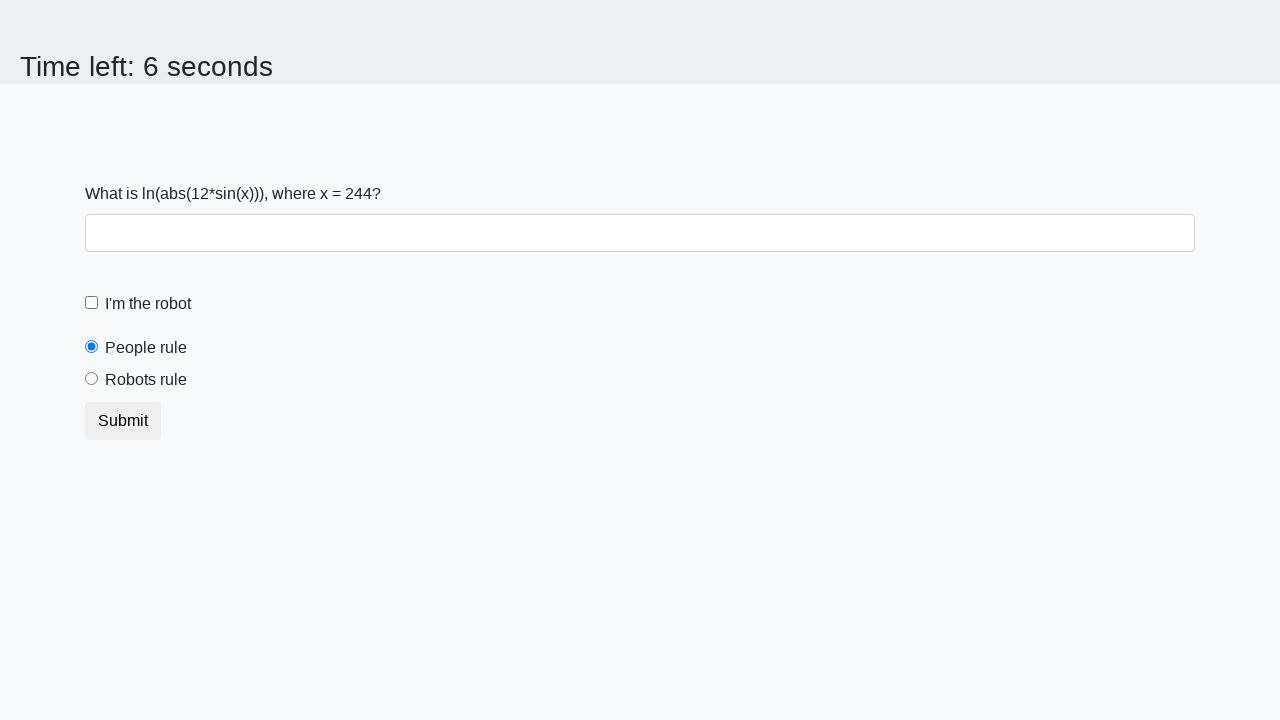

Filled the answer field with the calculated result on #answer
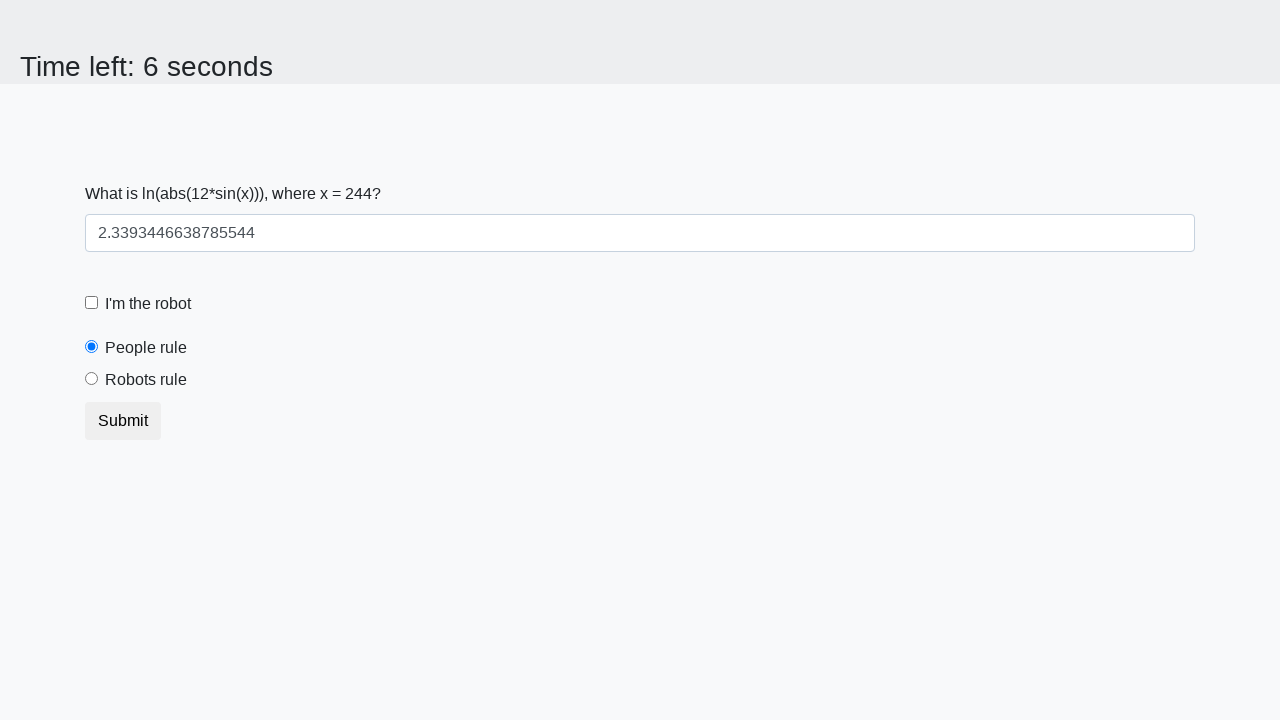

Clicked the robot checkbox at (92, 303) on #robotCheckbox
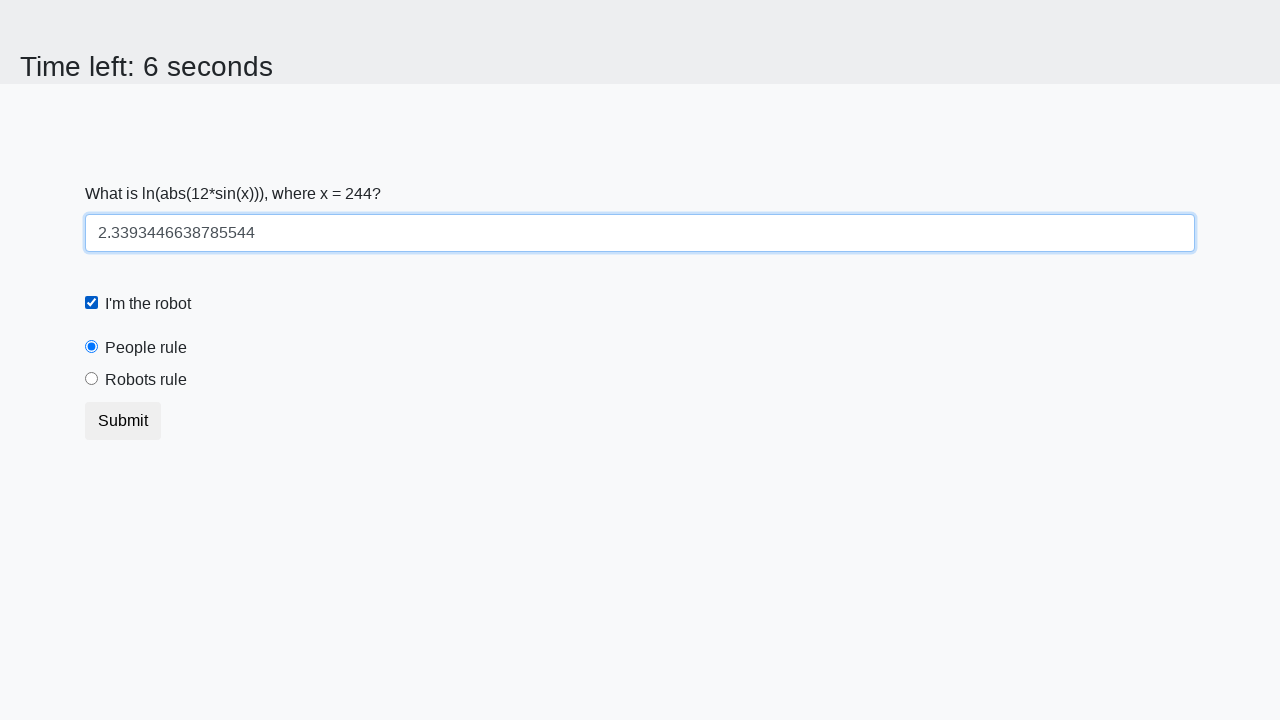

Selected the robots rule radio button at (92, 379) on #robotsRule
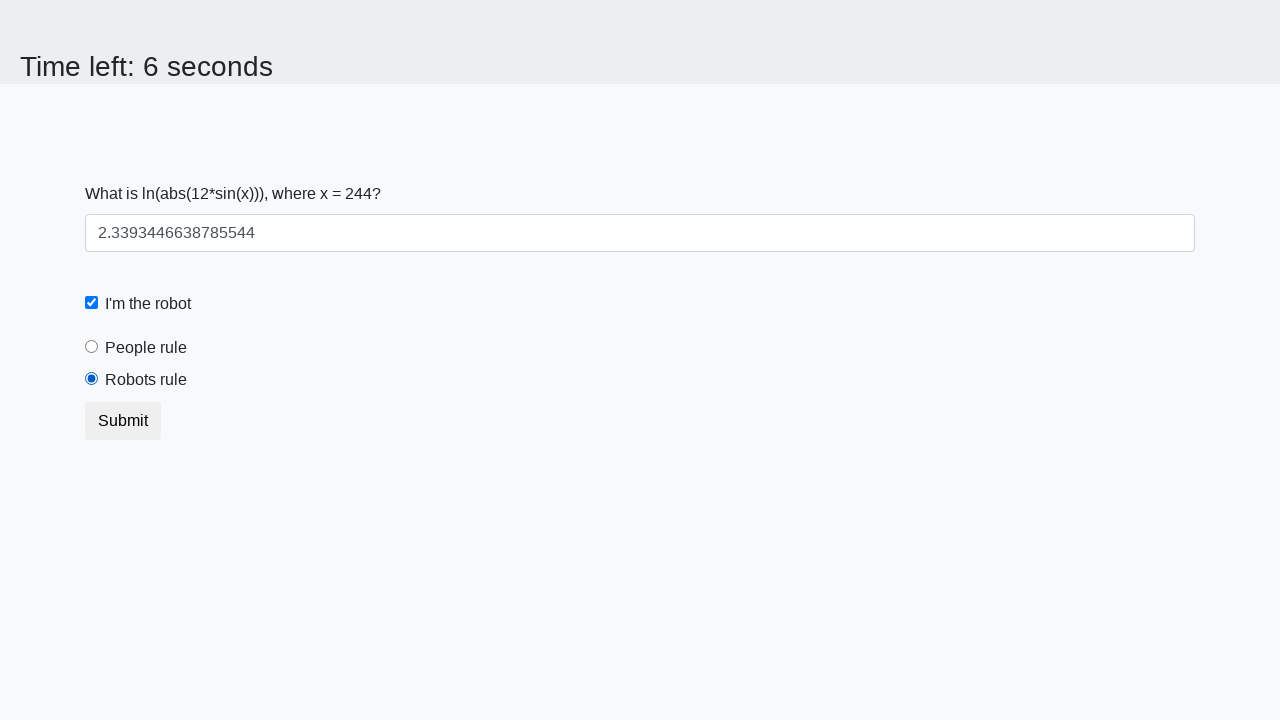

Clicked the submit button to complete the form at (123, 421) on button.btn
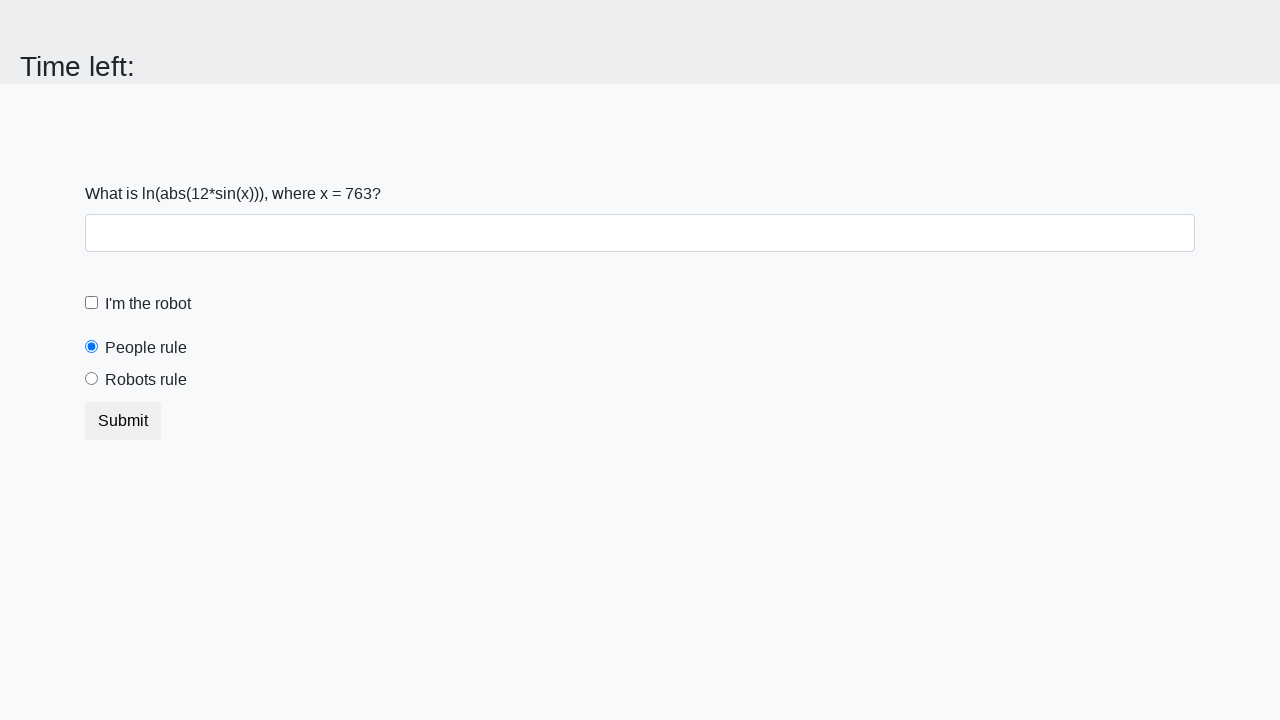

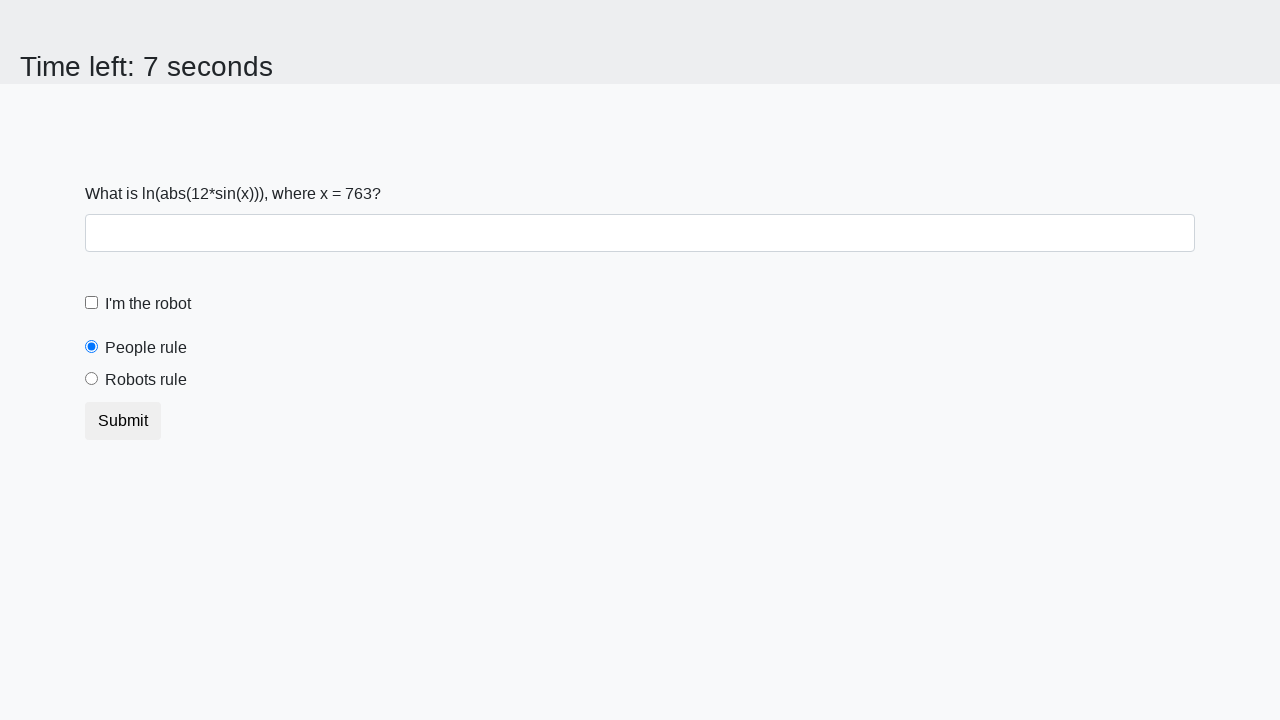